Tests confirmation popup handling by clicking a button that triggers an alert and dismissing it

Starting URL: https://www.rahulshettyacademy.com/AutomationPractice/

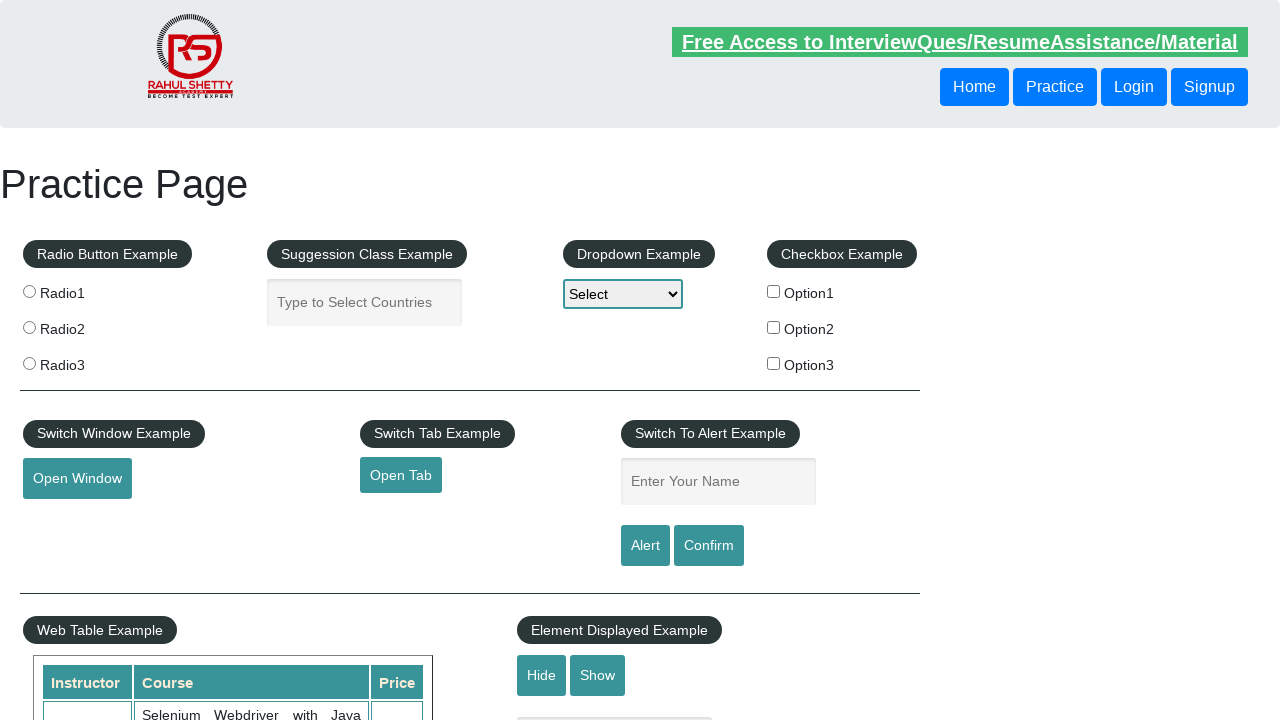

Navigated to AutomationPractice page
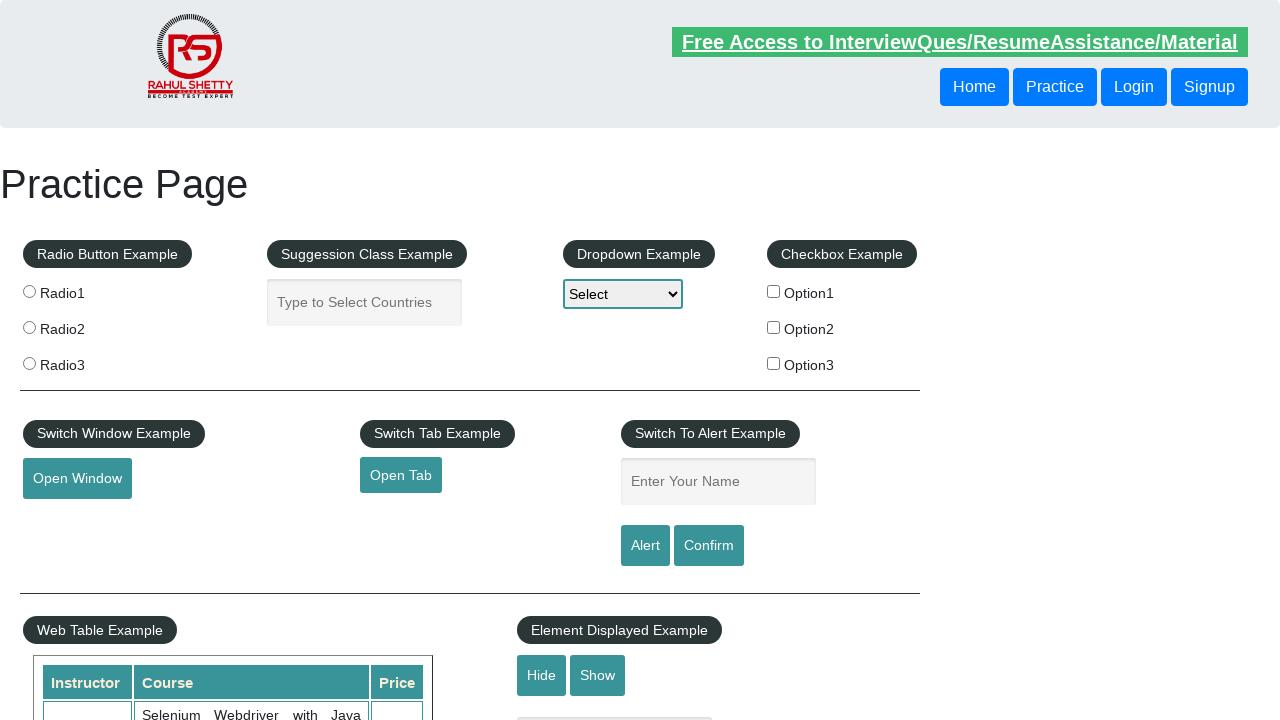

Clicked confirmation button to trigger alert at (709, 546) on #confirmbtn
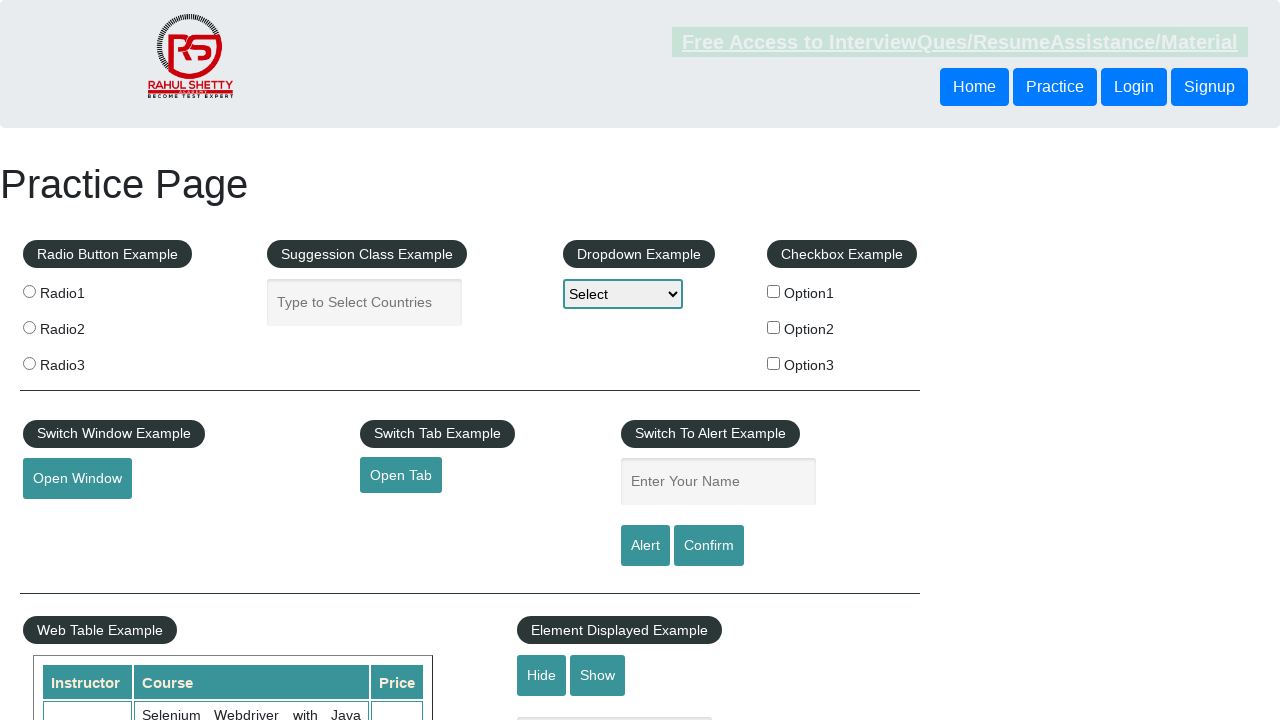

Dismissed the confirmation popup
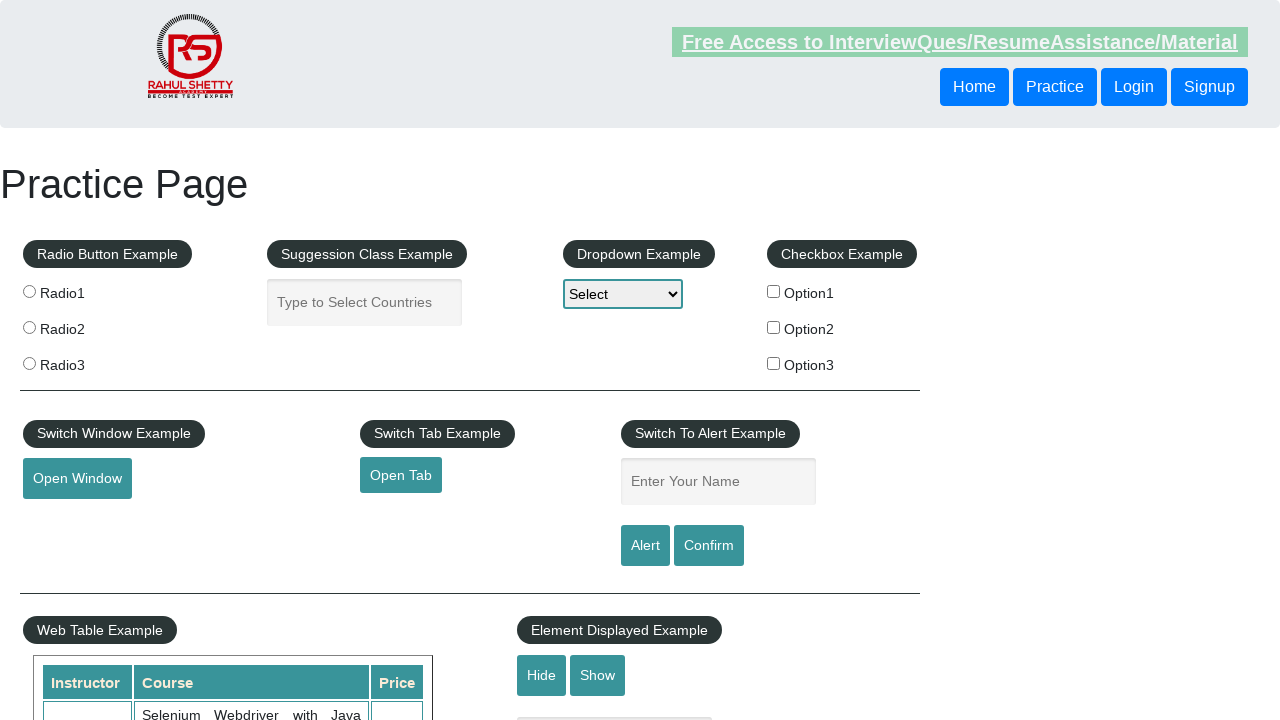

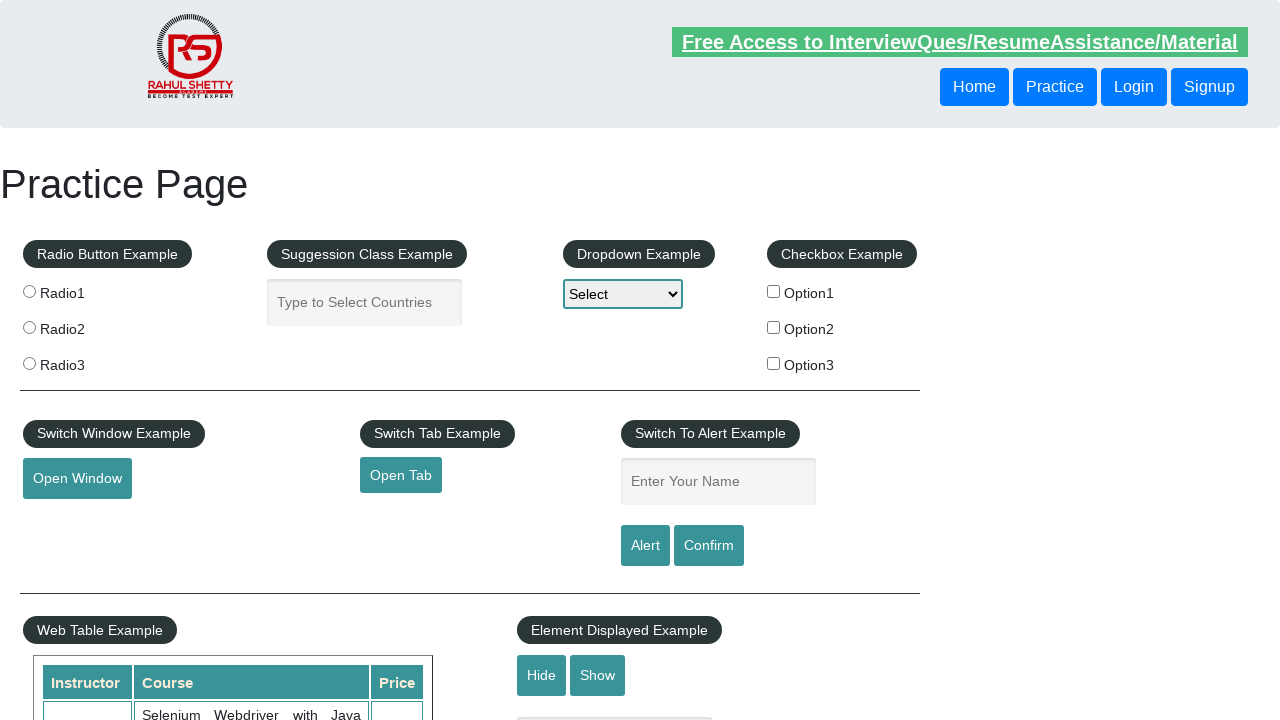